Tests simple alert handling by clicking a button to show an alert and then accepting it

Starting URL: https://www.leafground.com/alert.xhtml

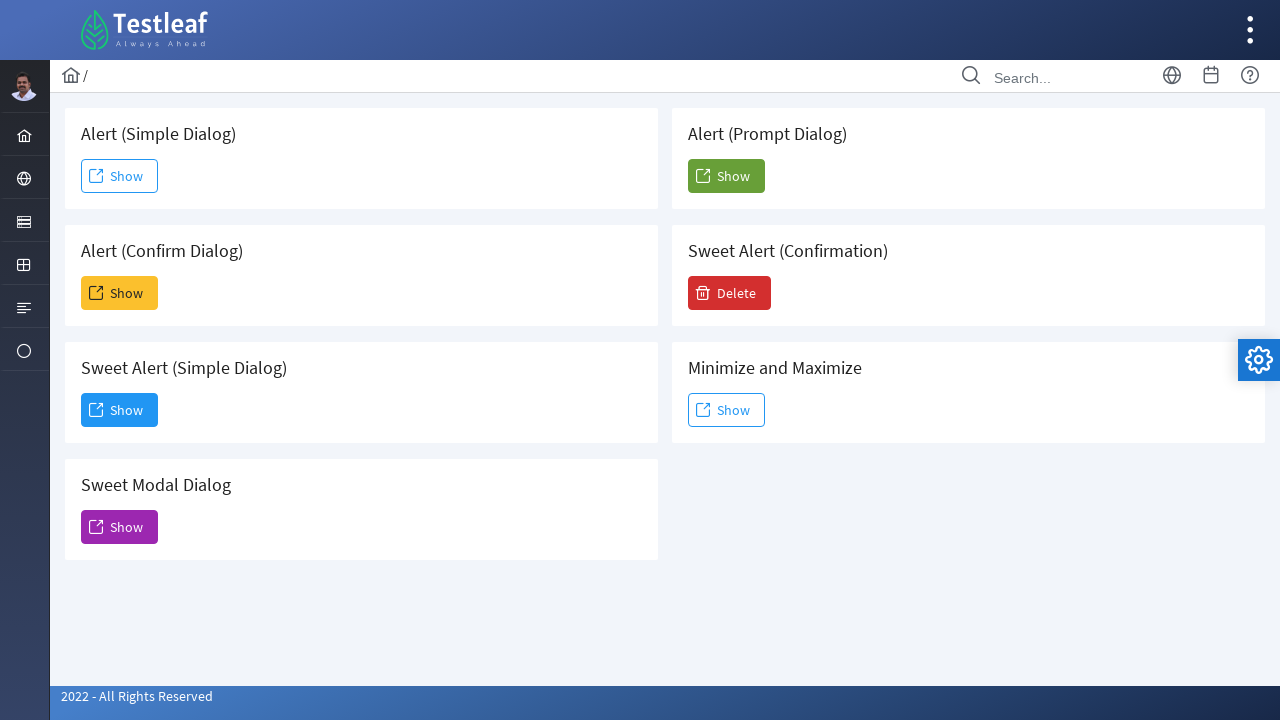

Clicked 'Show' button to trigger simple alert at (120, 176) on xpath=//span[text()='Show']
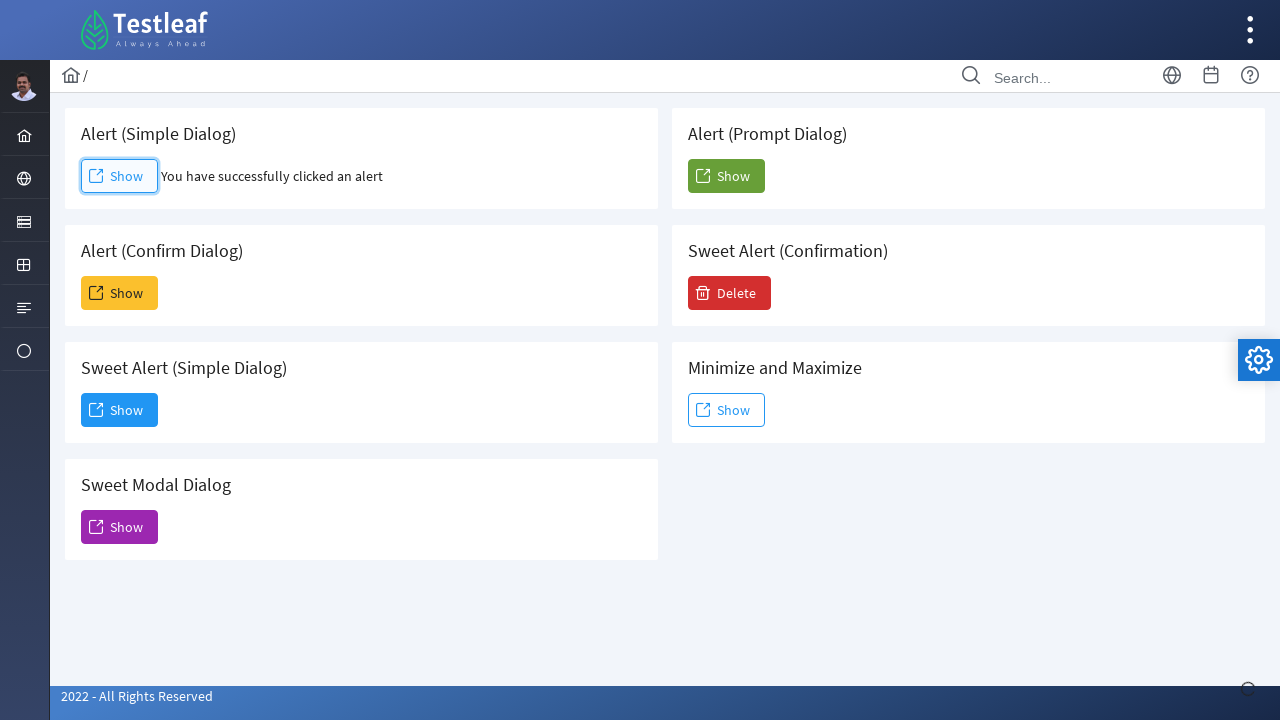

Set up dialog handler to accept alert
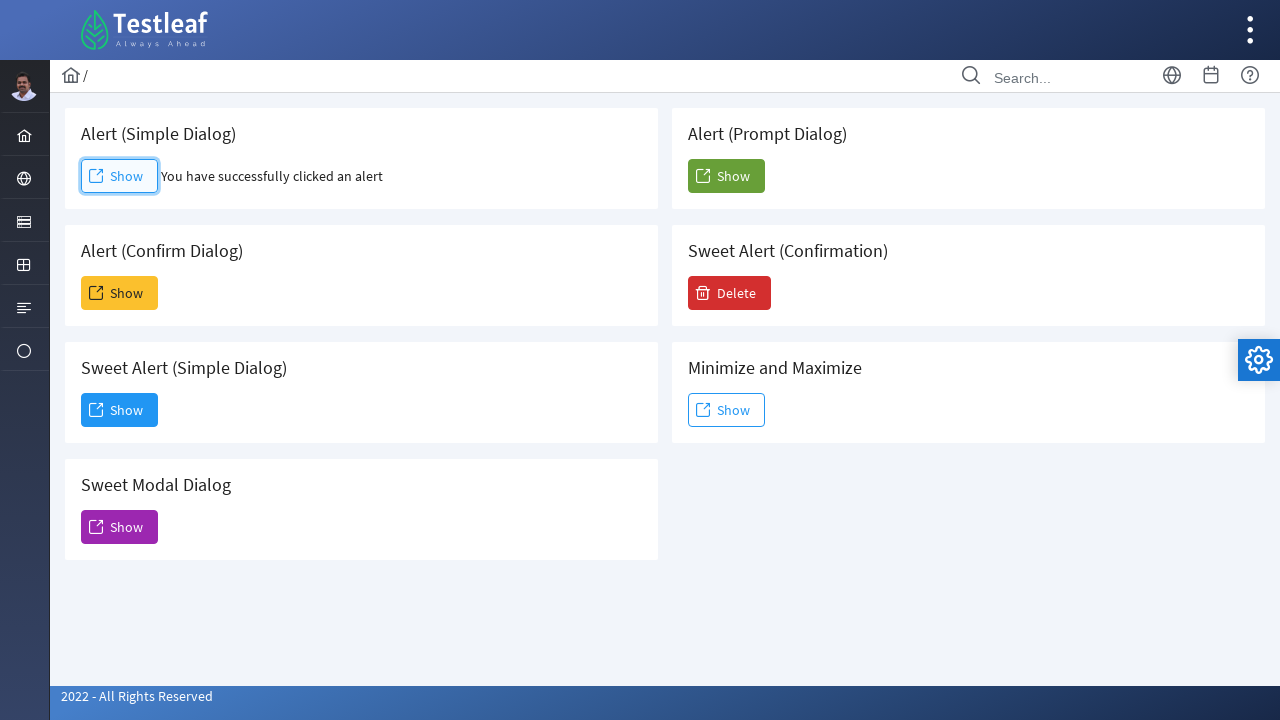

Waited 1 second to ensure alert was handled
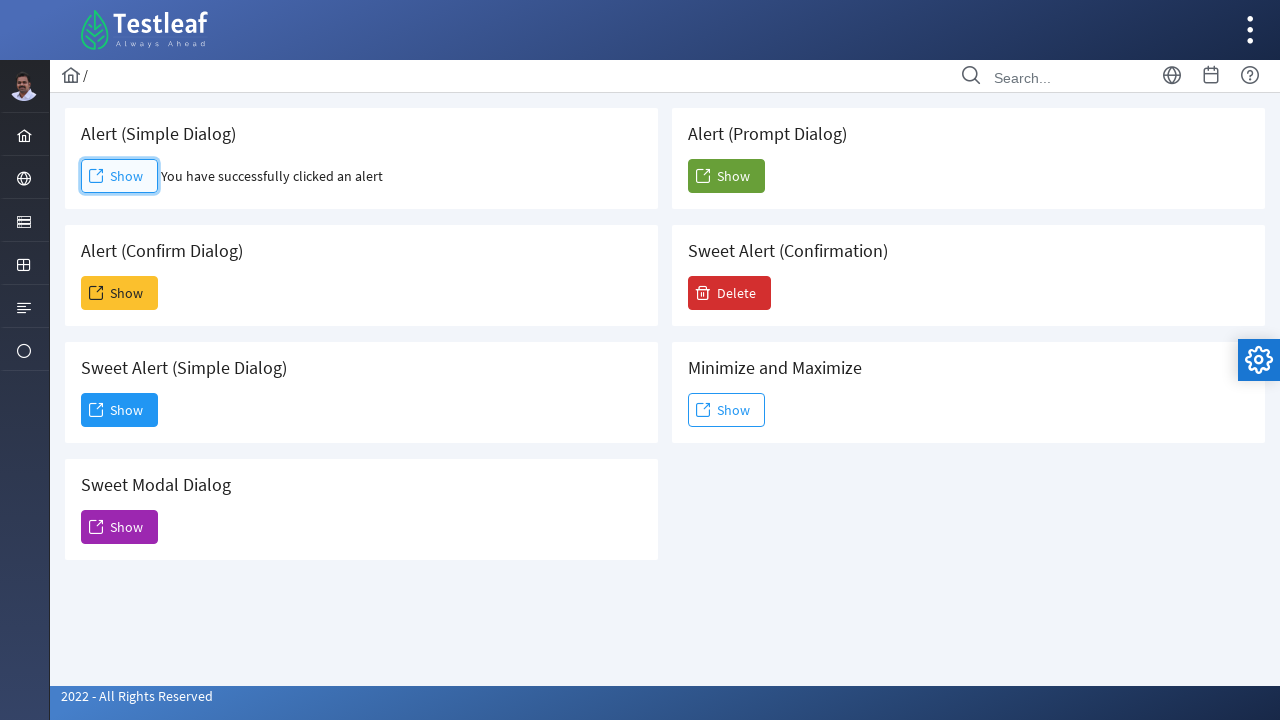

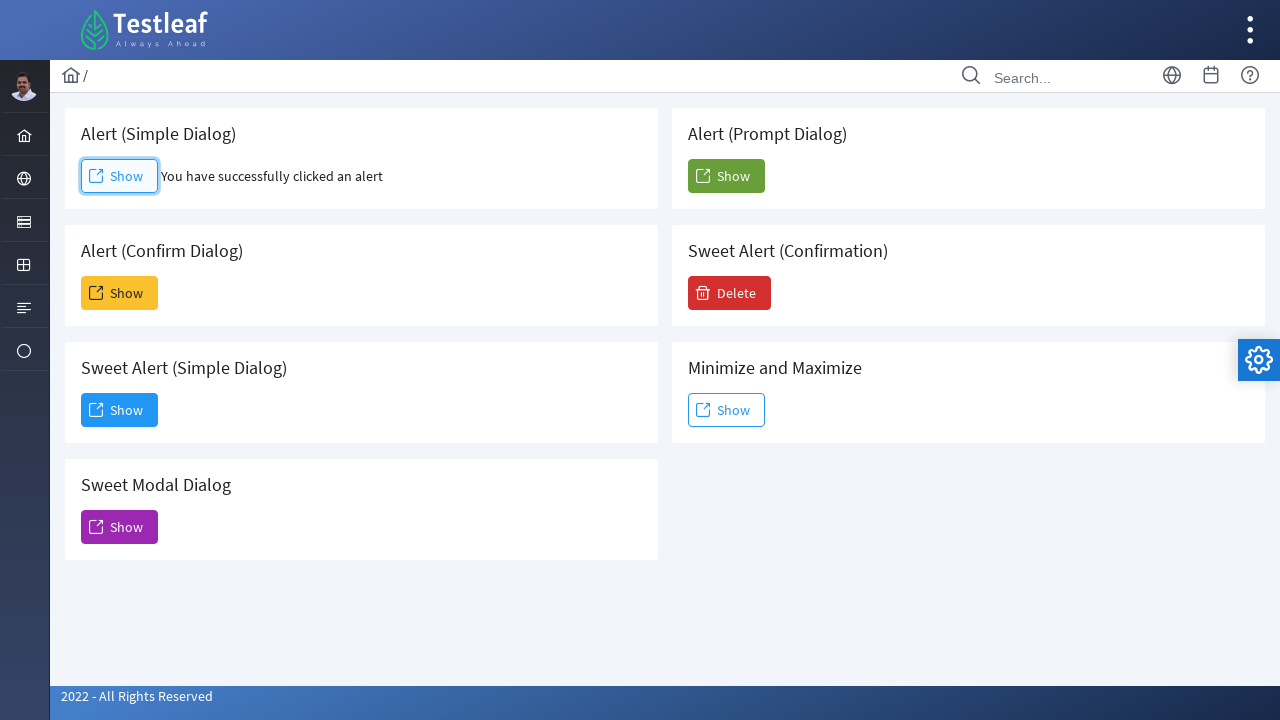